Tests form filling on a Selenium training page by locating form fields with dynamic attributes using various XPath strategies and submitting a sign-up form.

Starting URL: https://v1.training-support.net/selenium/dynamic-attributes

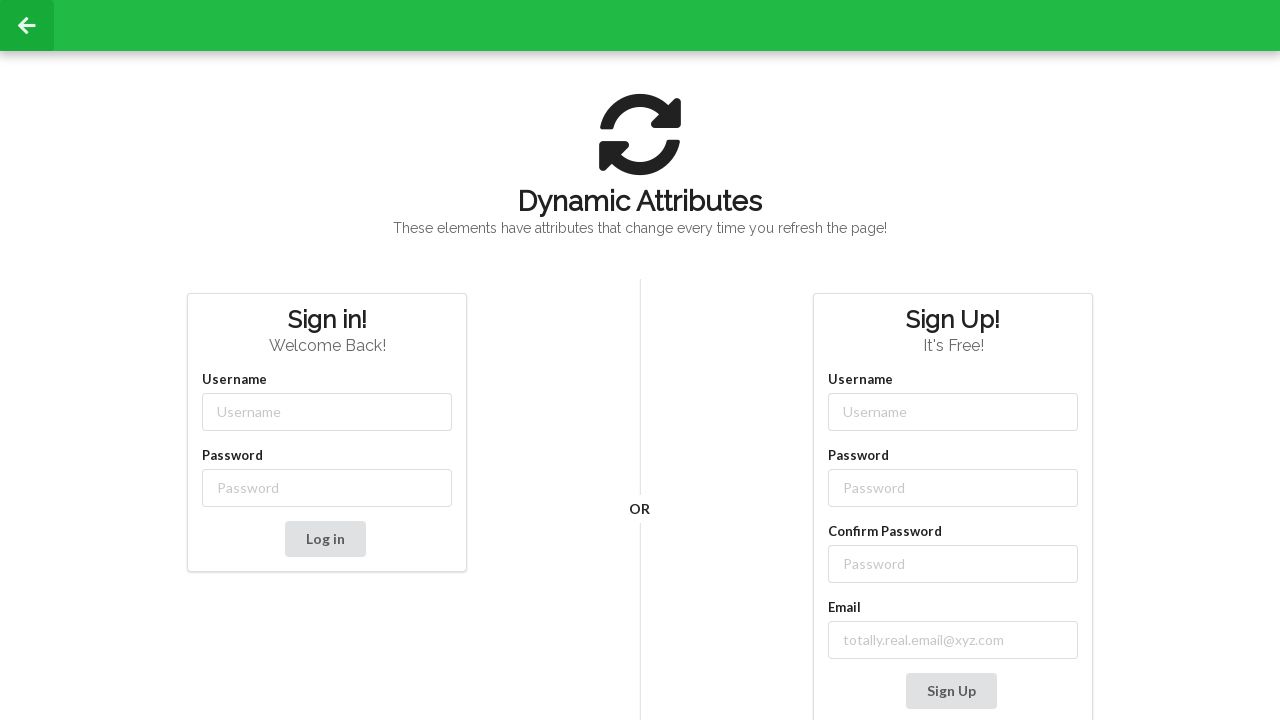

Filled username field with 'TestUser2024' using partial class match on input[class*='-username']
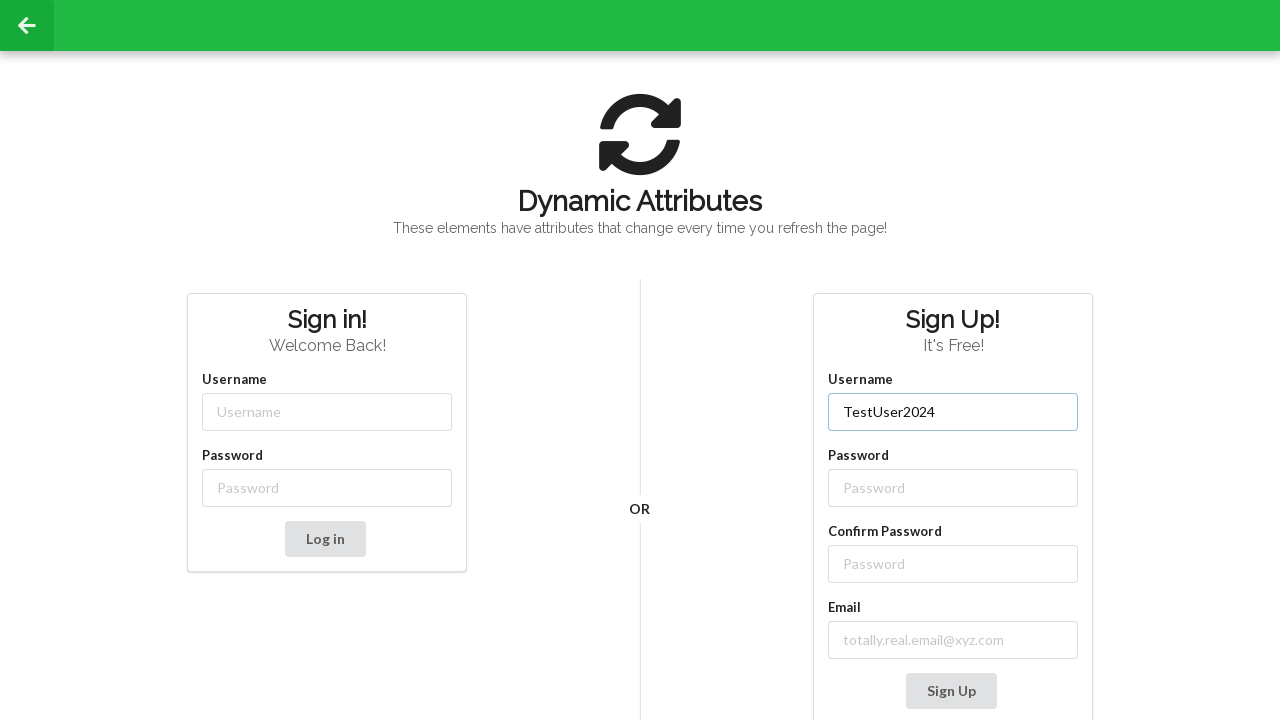

Filled password field with 'SecurePass123' using partial class match on input[class*='-password']
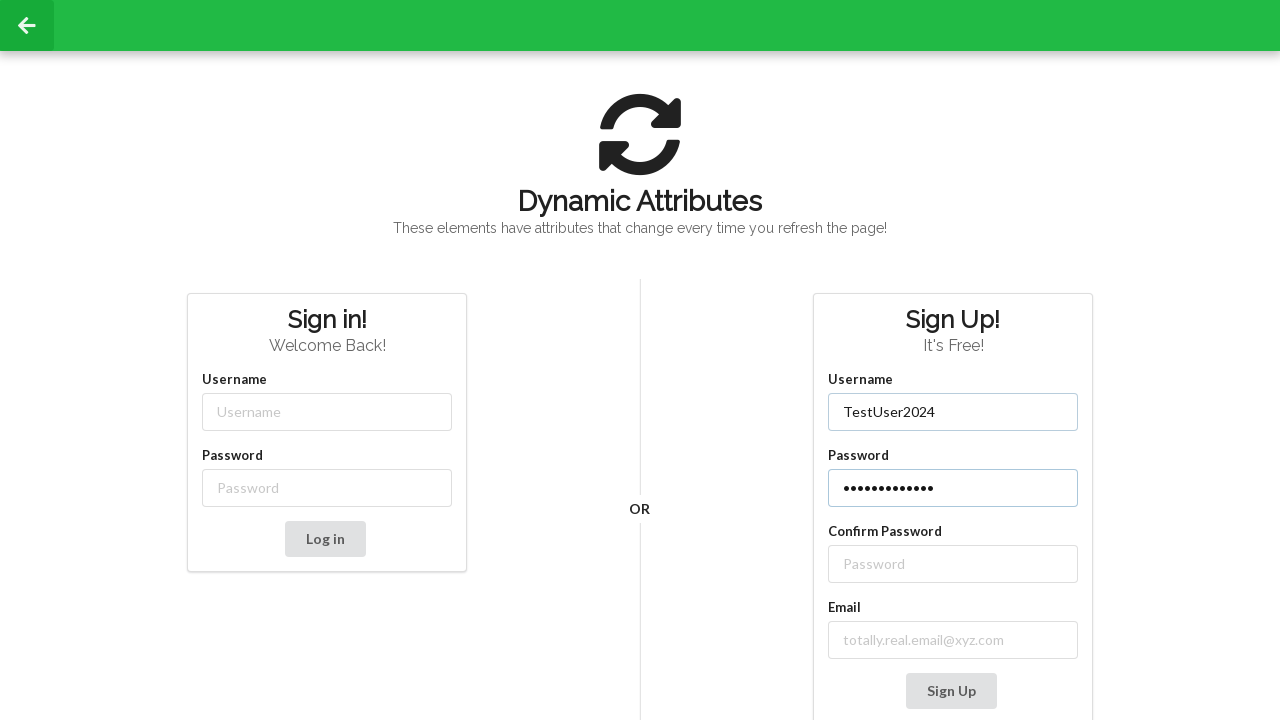

Filled confirm password field with 'SecurePass123' using XPath following-sibling strategy on //label[text()='Confirm Password']/following-sibling::input
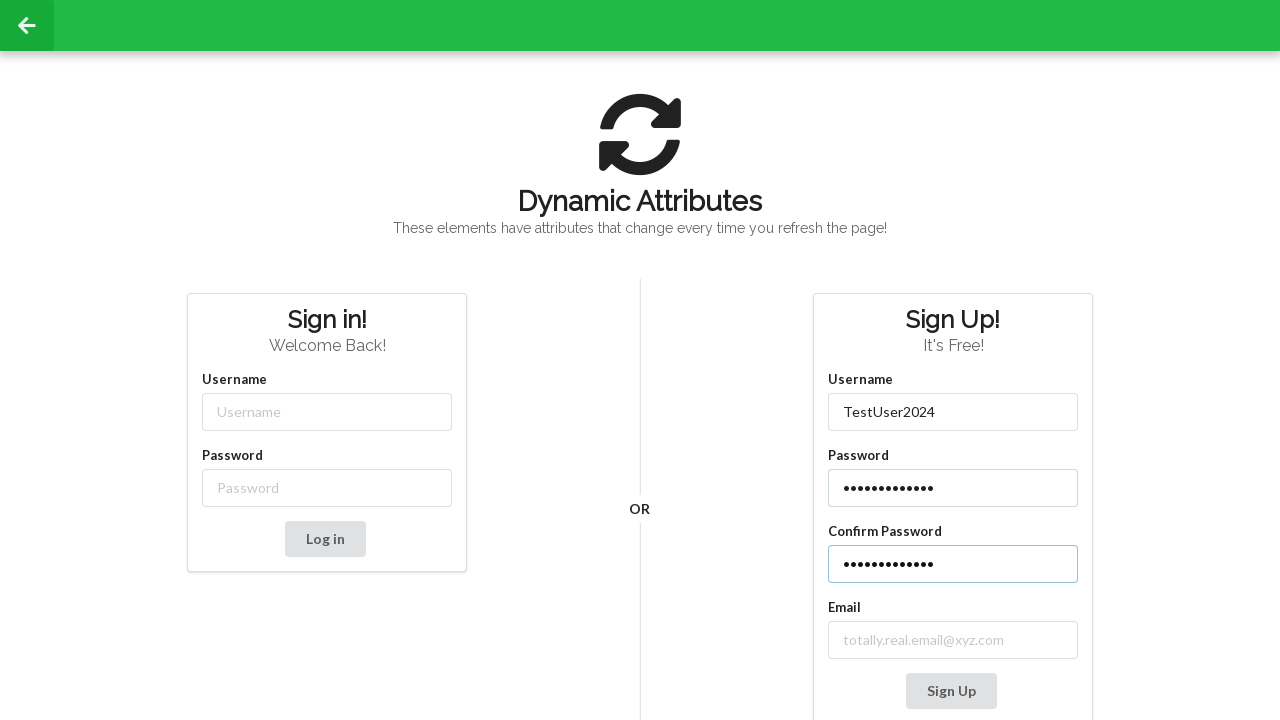

Filled email field with 'testuser2024@example.com' using XPath contains strategy on //label[contains(text(), 'mail')]/following-sibling::input
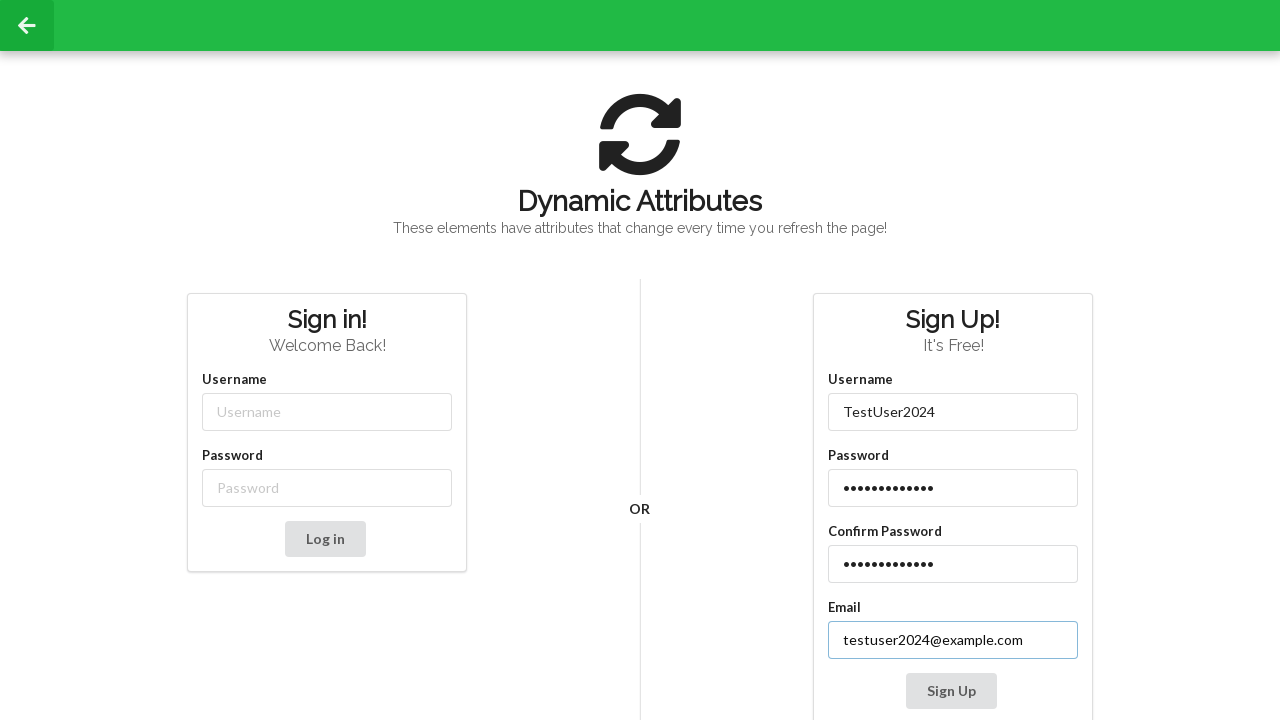

Clicked Sign Up button to submit the form at (951, 691) on xpath=//button[contains(text(), 'Sign Up')]
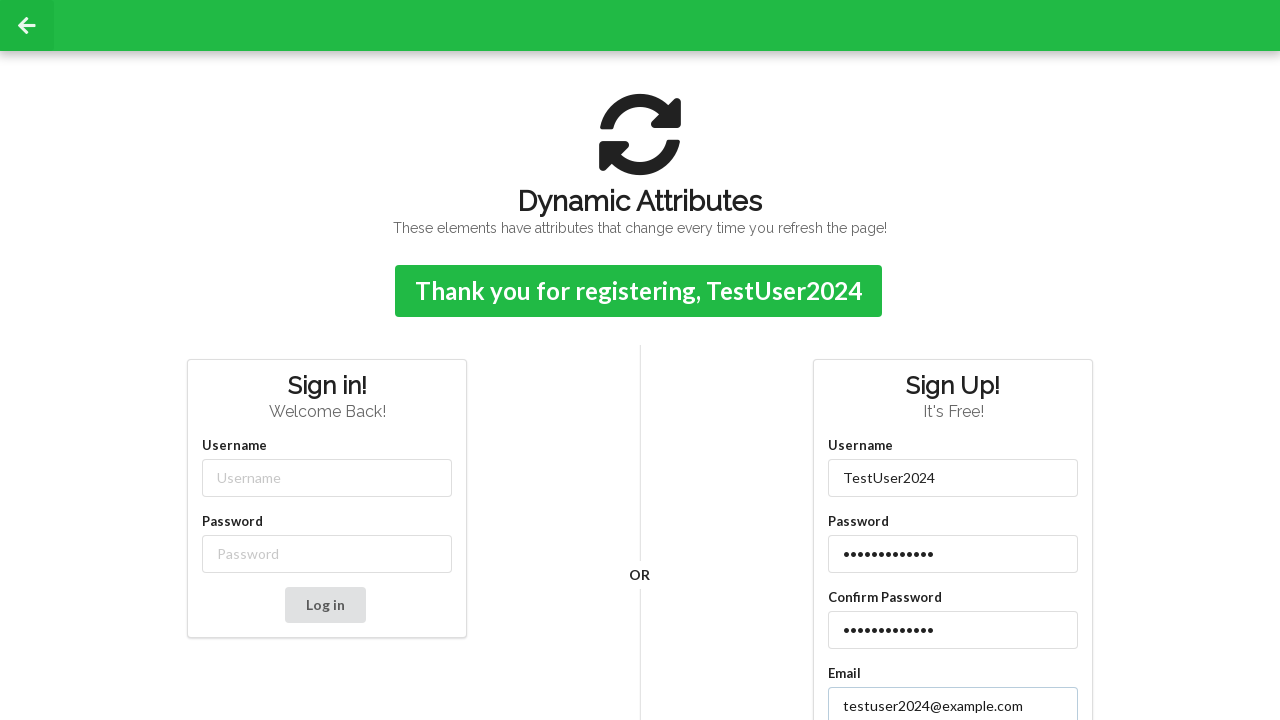

Confirmation message appeared on the page
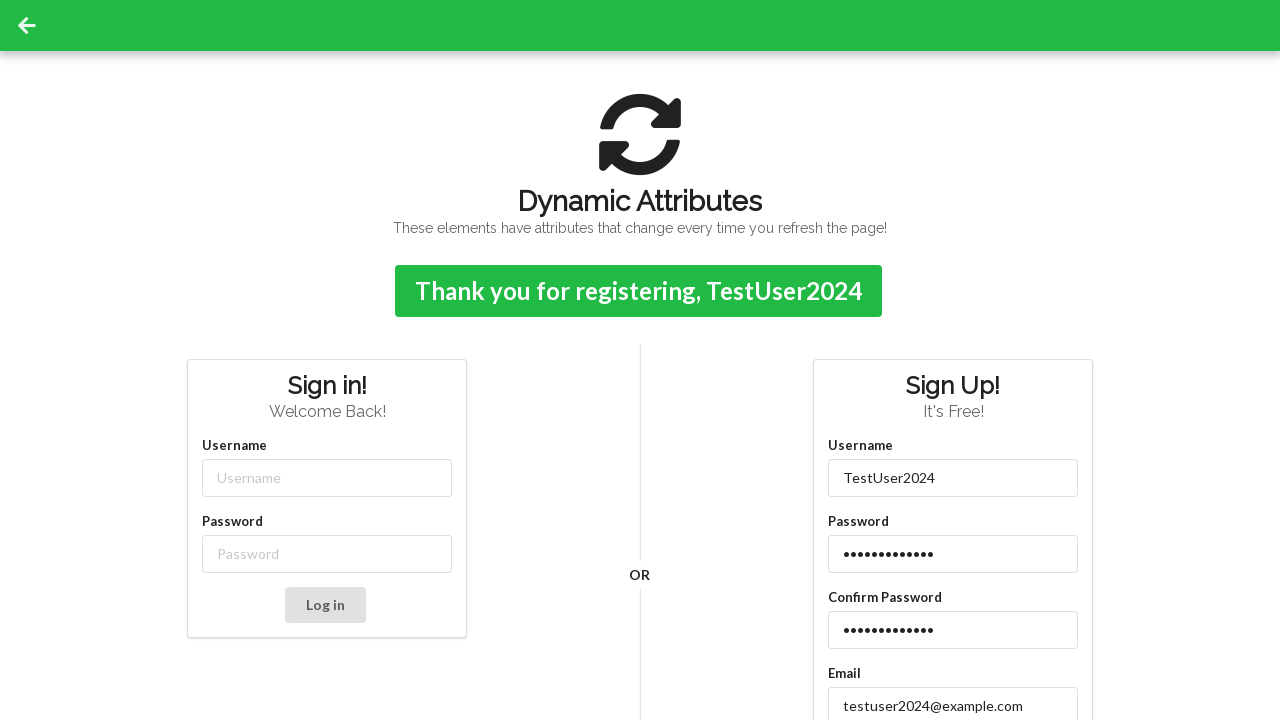

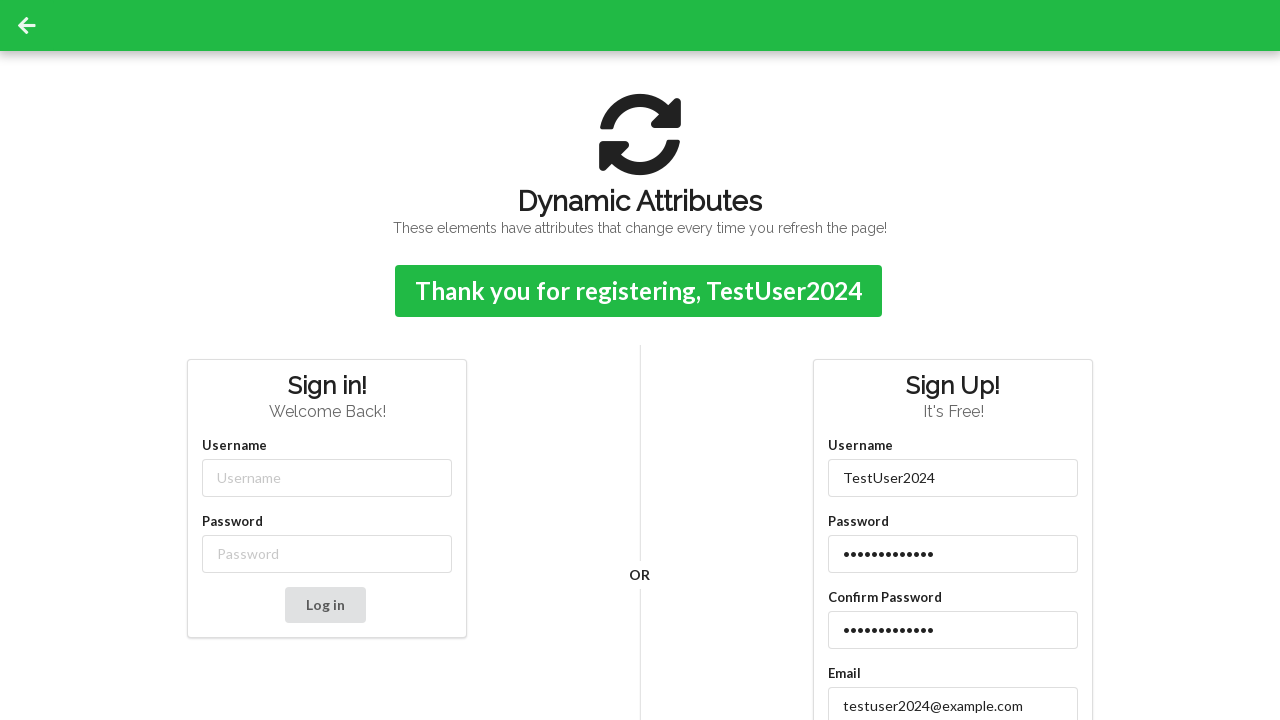